Tests an e-commerce vegetable shopping site by searching for products containing "ca", verifying search results, and adding specific items to cart

Starting URL: https://rahulshettyacademy.com/seleniumPractise/#/

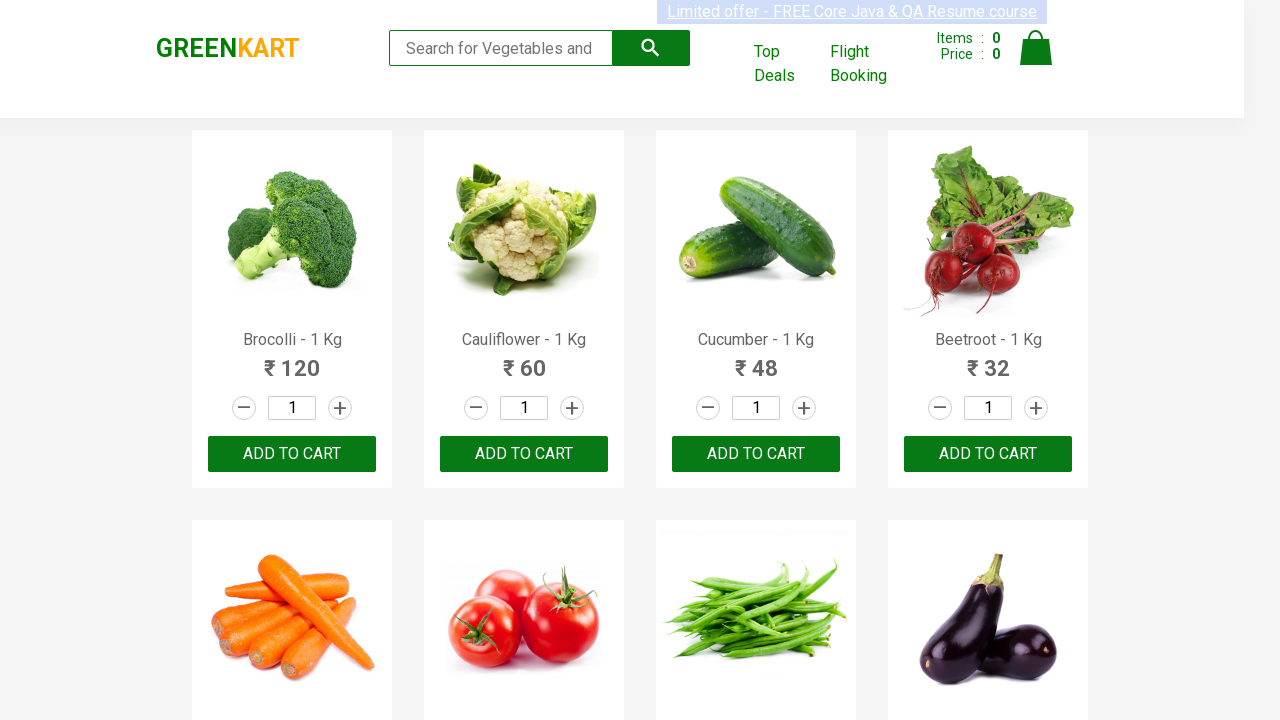

Filled search field with 'ca' to filter products on .search-keyword
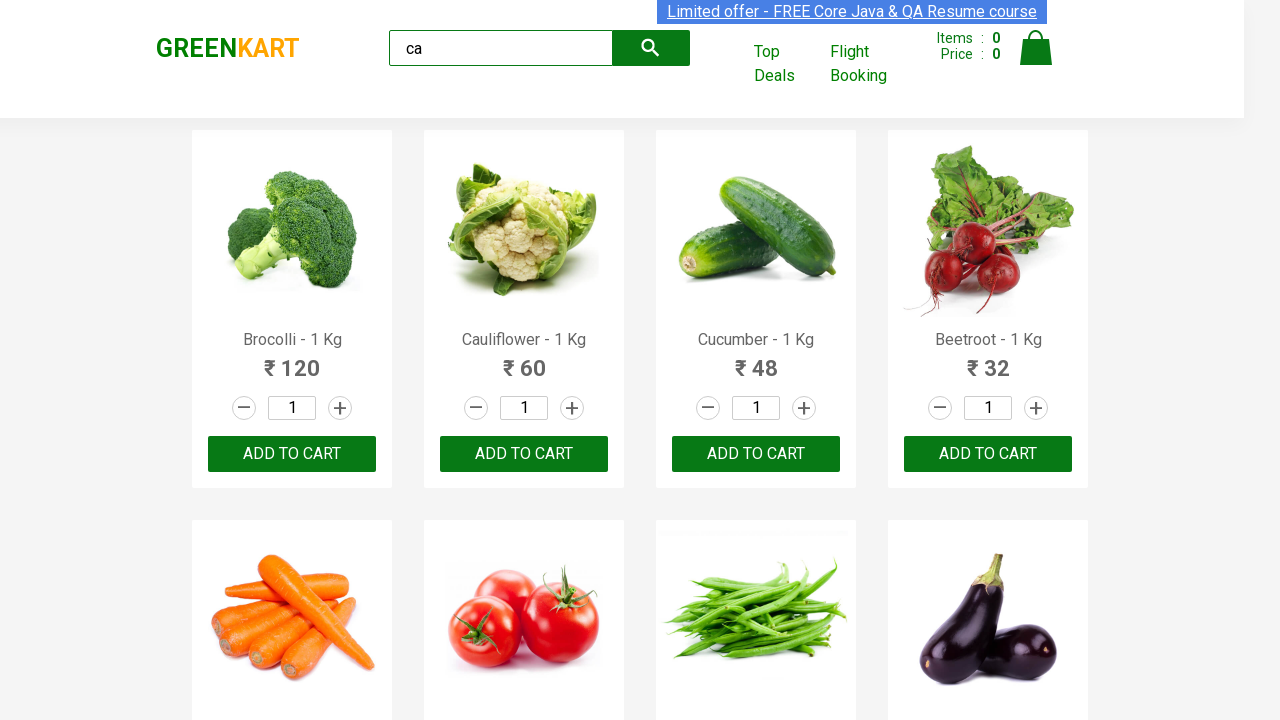

Waited for products to be filtered
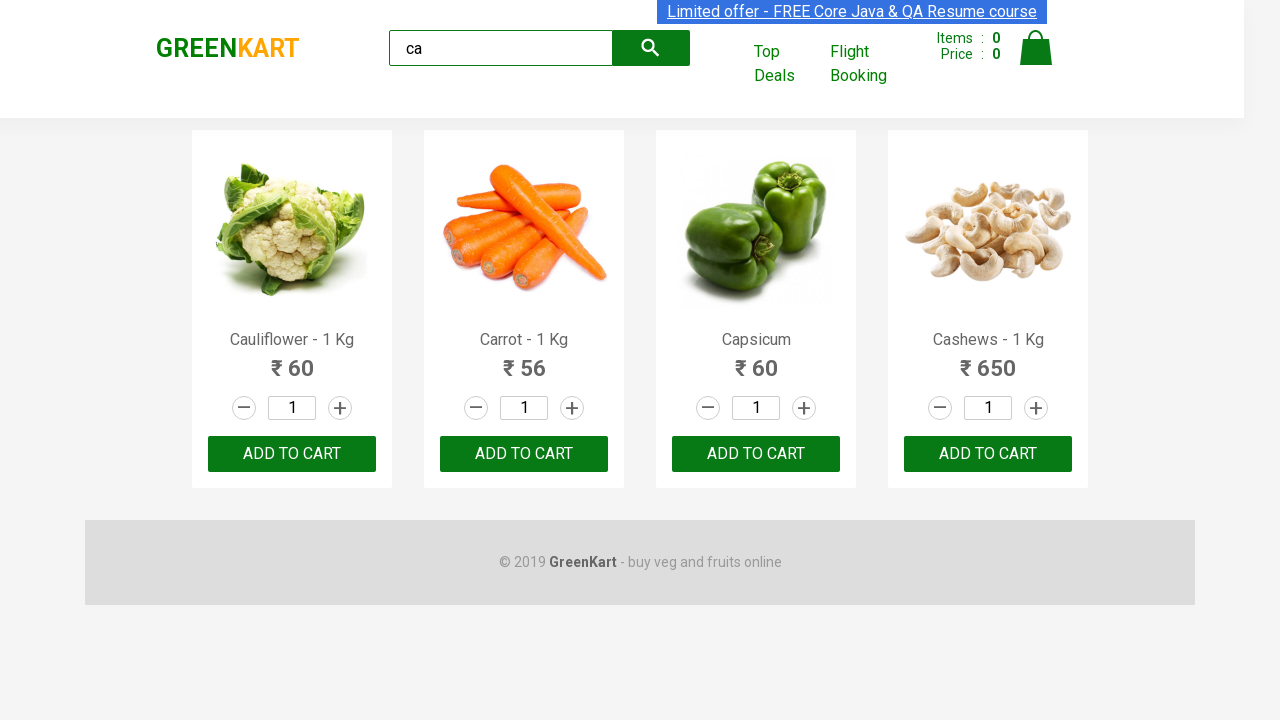

Verified that 4 products are visible in search results
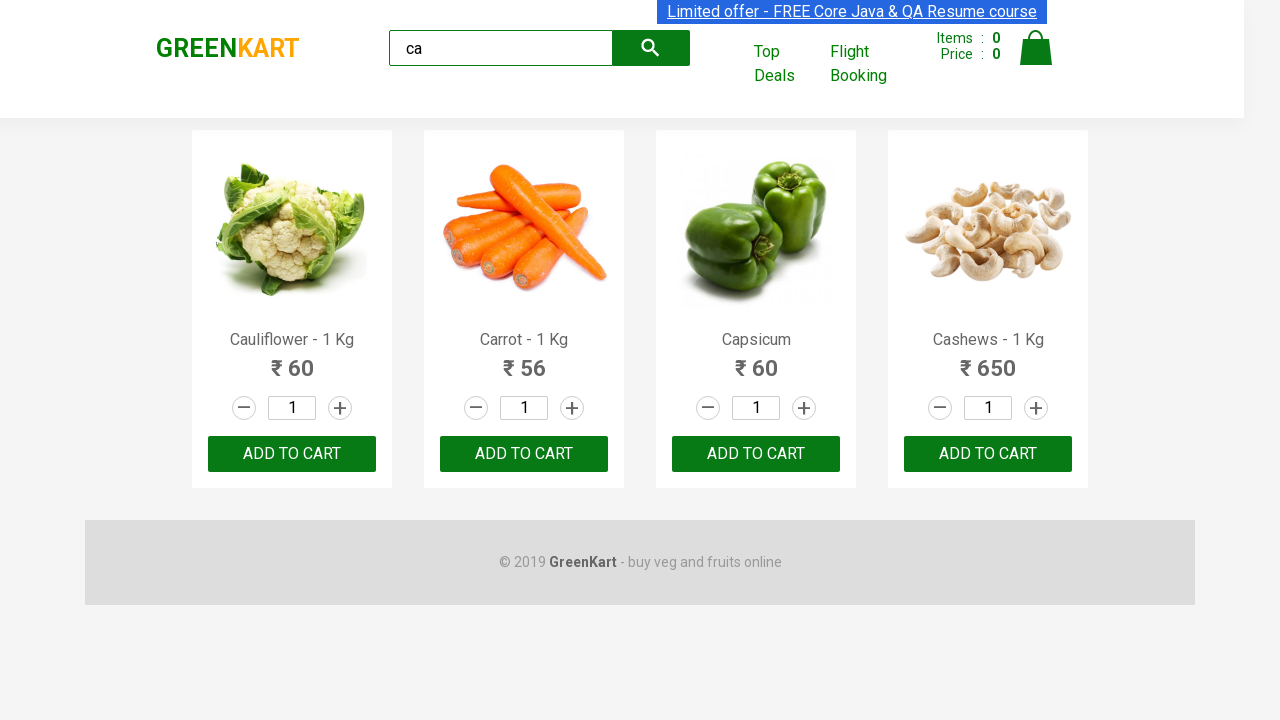

Added third product to cart at (756, 454) on .products .product >> nth=2 >> text=ADD TO CART
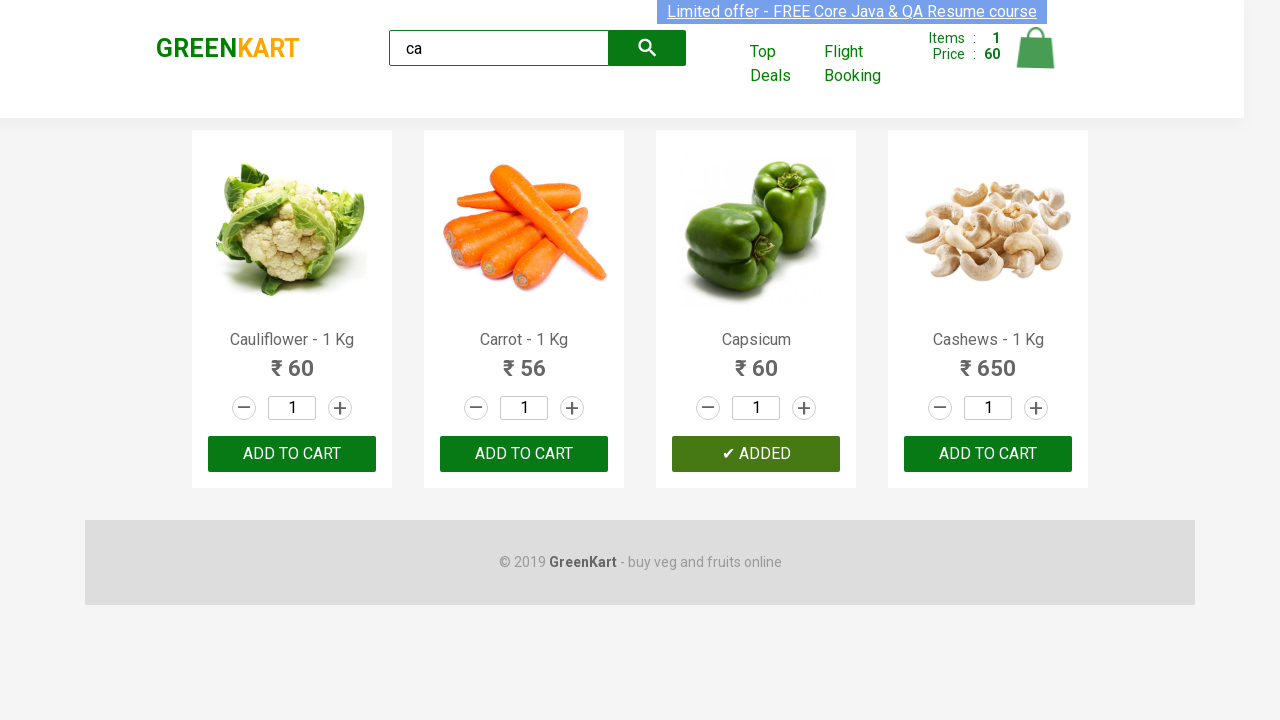

Found and added Cashews product to cart at (988, 454) on .products .product >> nth=3 >> text=ADD TO CART
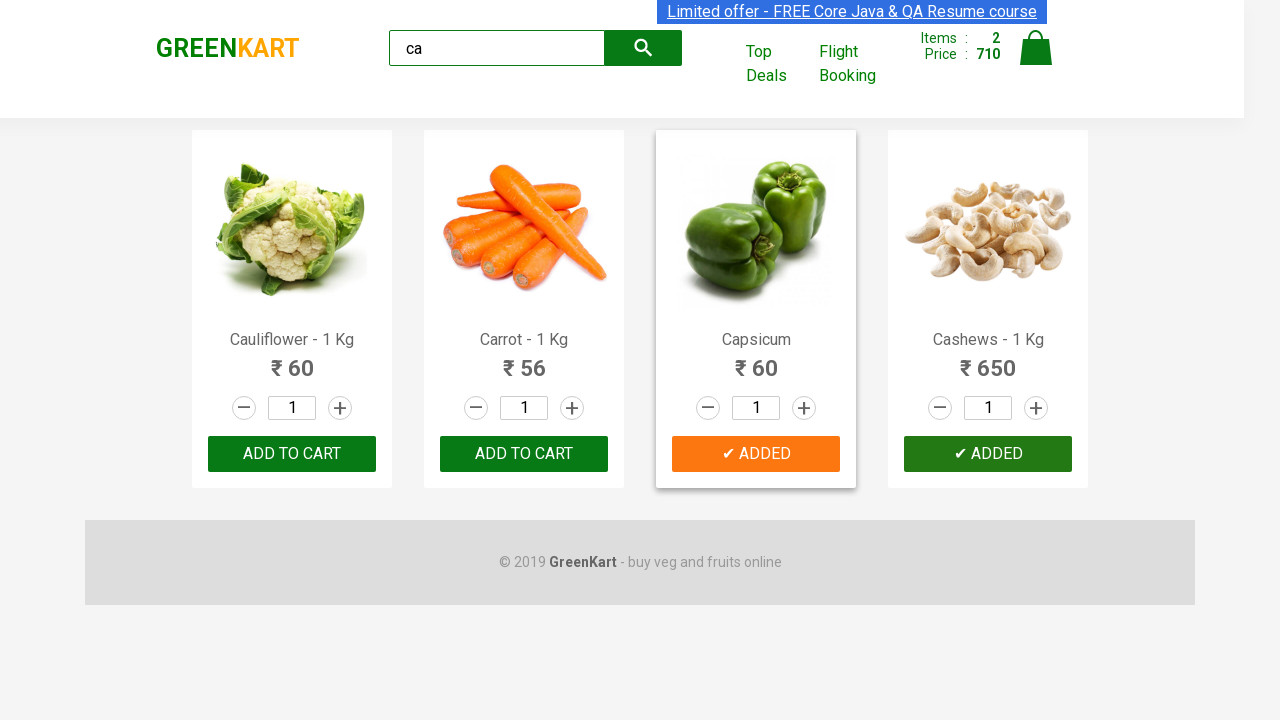

Verified brand text is 'GREENKART'
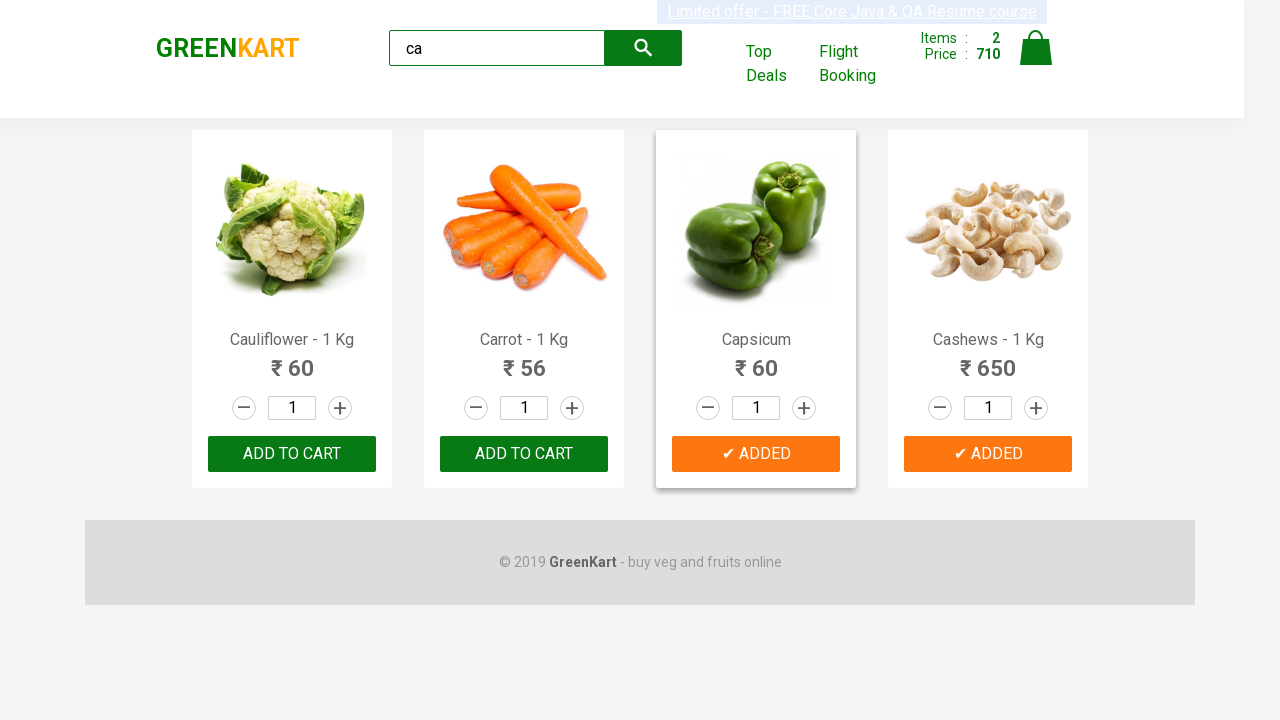

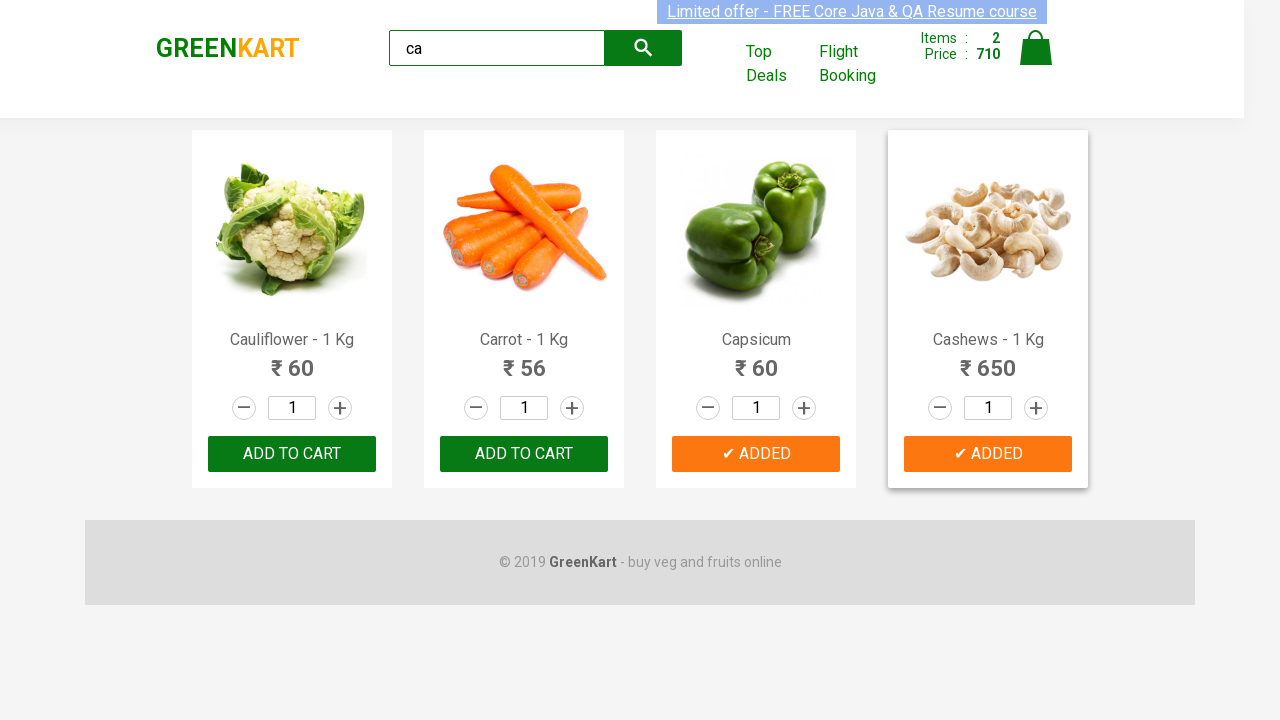